Navigates to a Stepik lesson page, fills in a text answer in the textarea field, and clicks the submit button to submit the solution.

Starting URL: https://stepik.org/lesson/25969/step/12

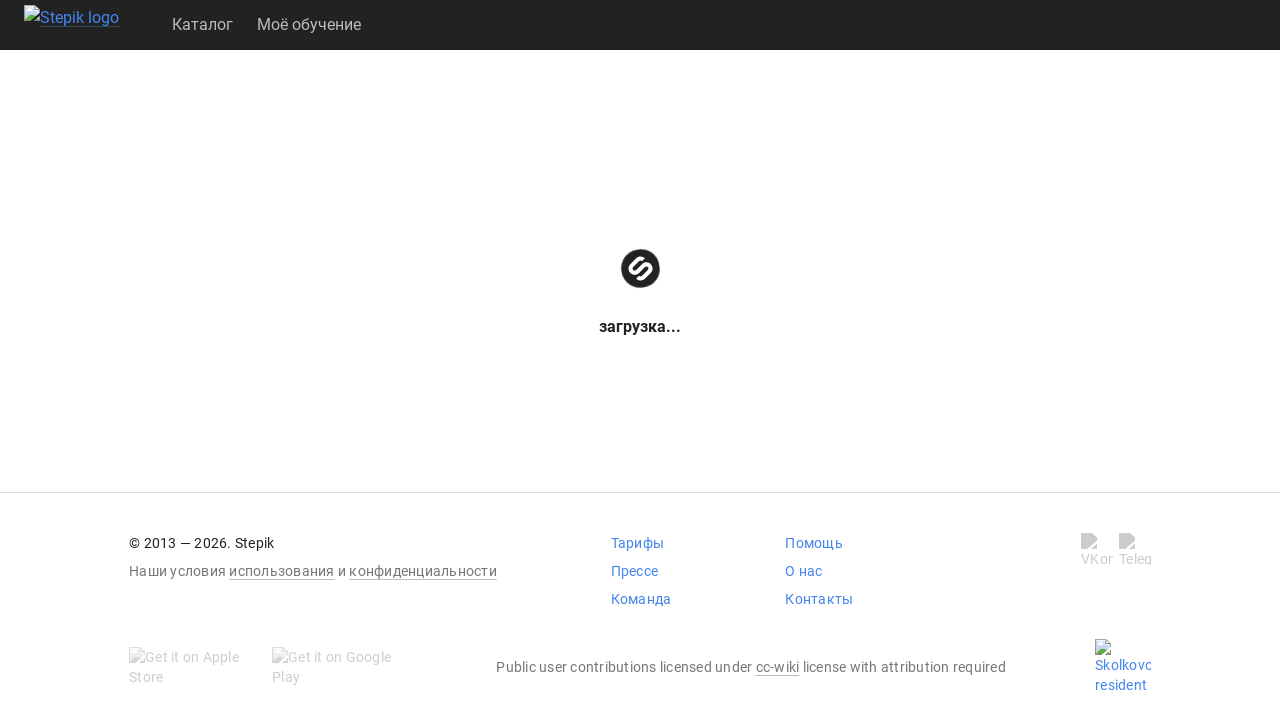

Waited for textarea field to be visible
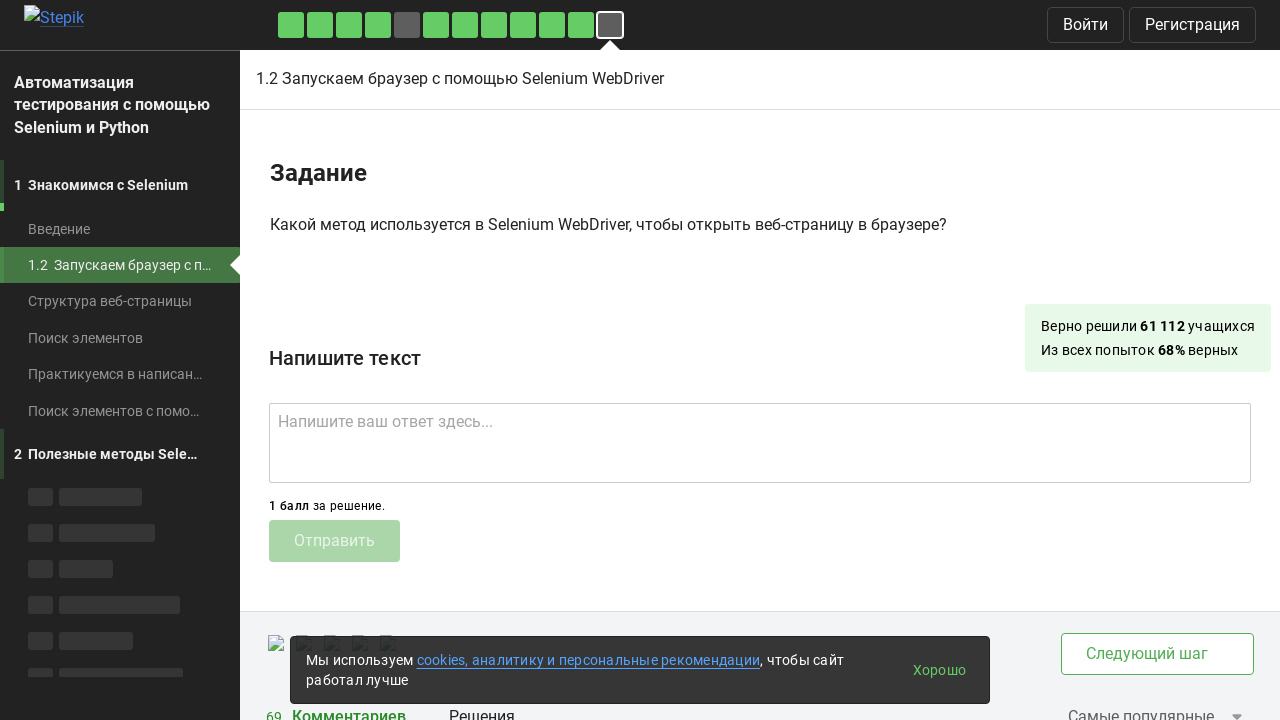

Filled textarea with answer 'get()' on .textarea
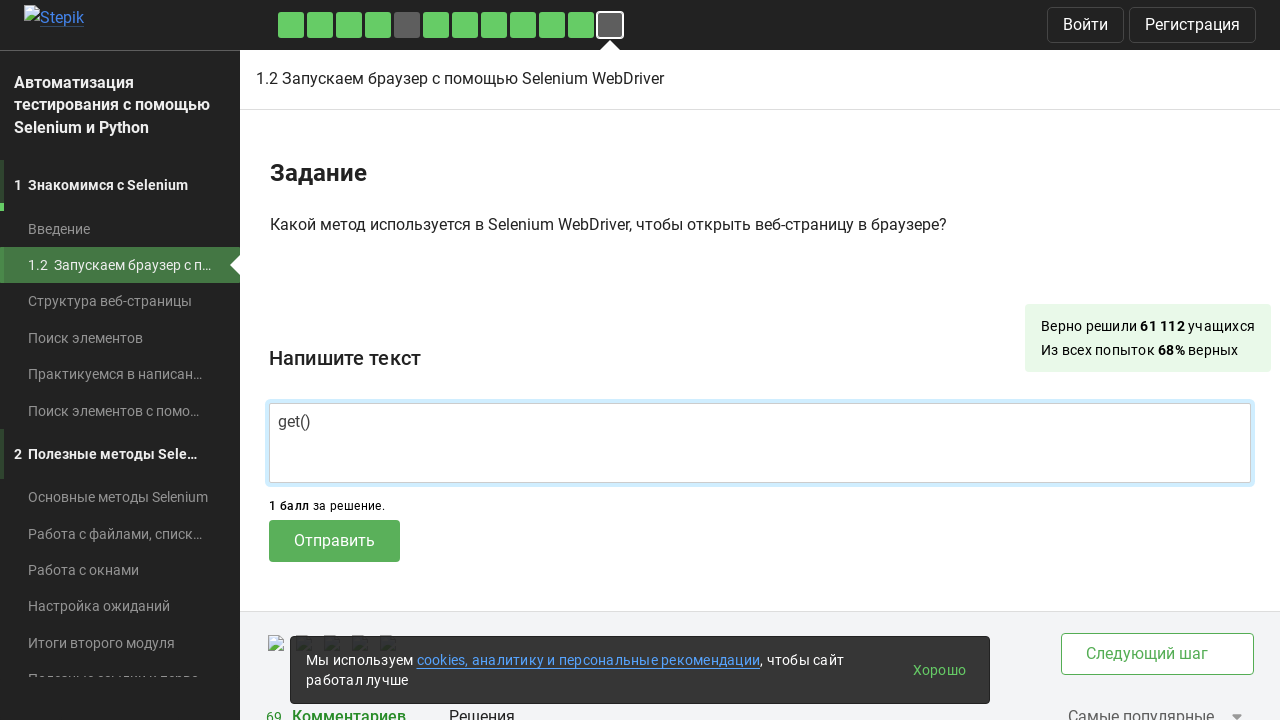

Clicked submit button to submit the solution at (334, 541) on .submit-submission
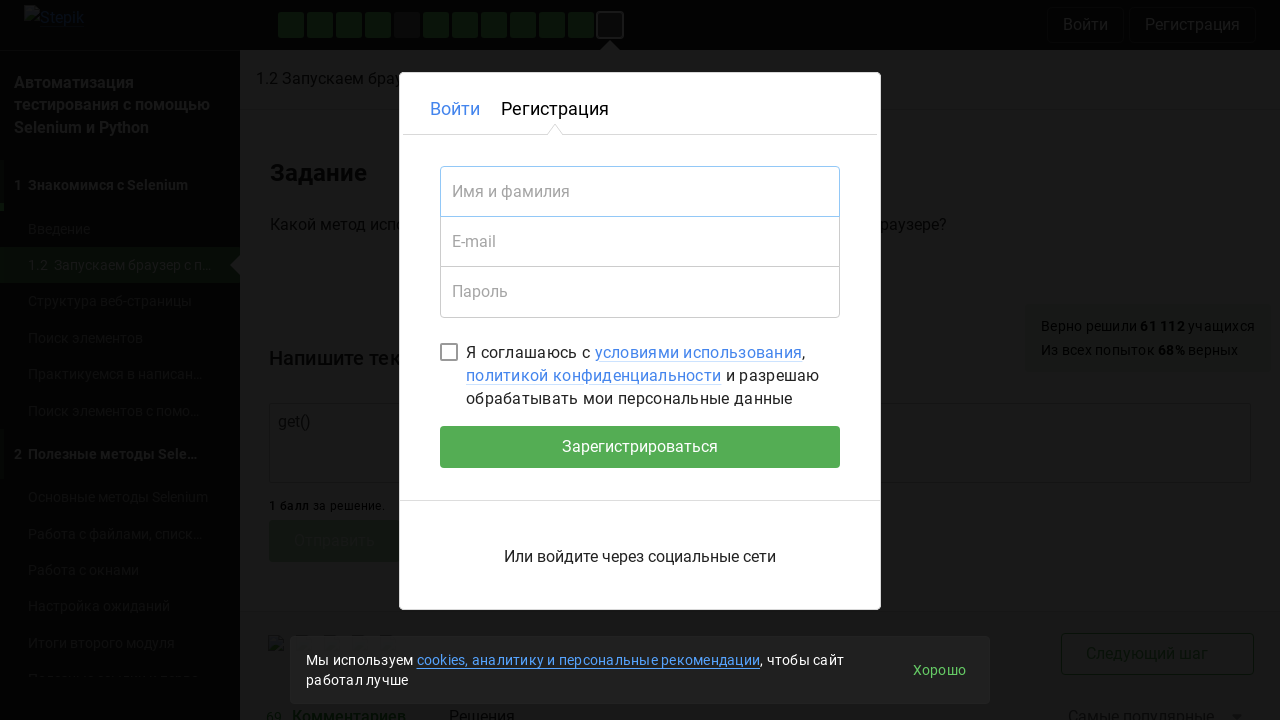

Waited 2 seconds for submission to process
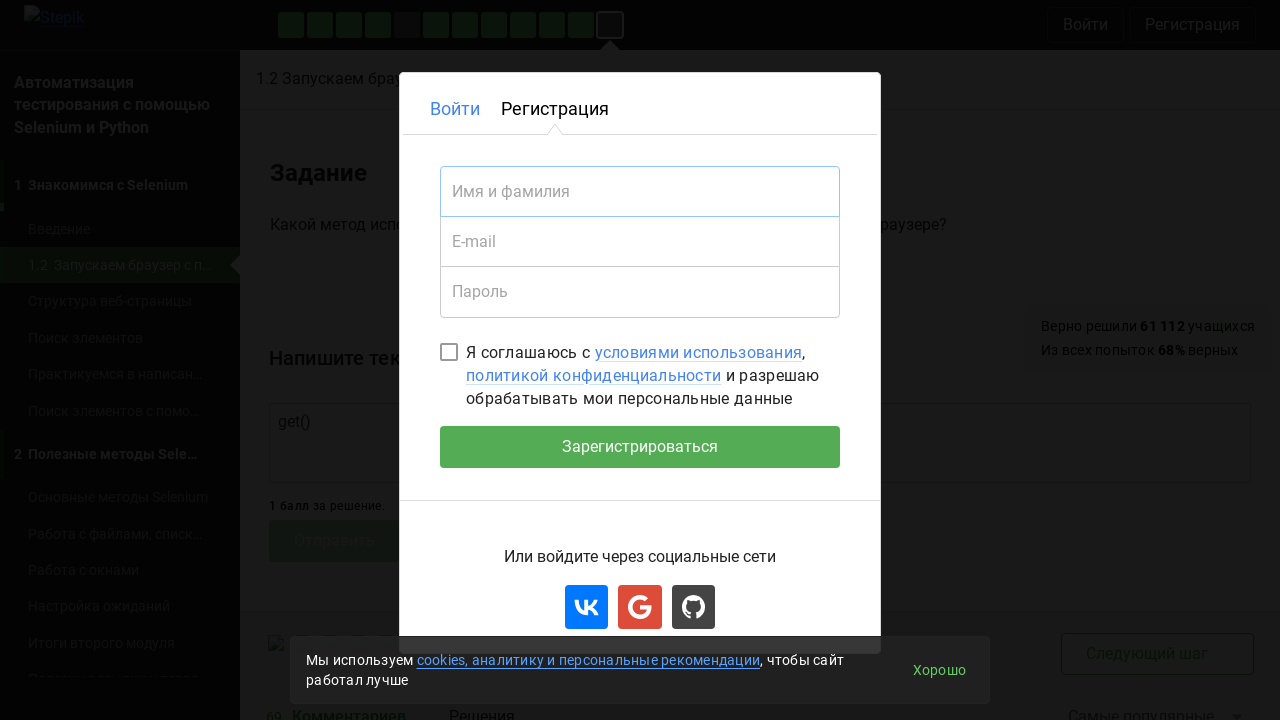

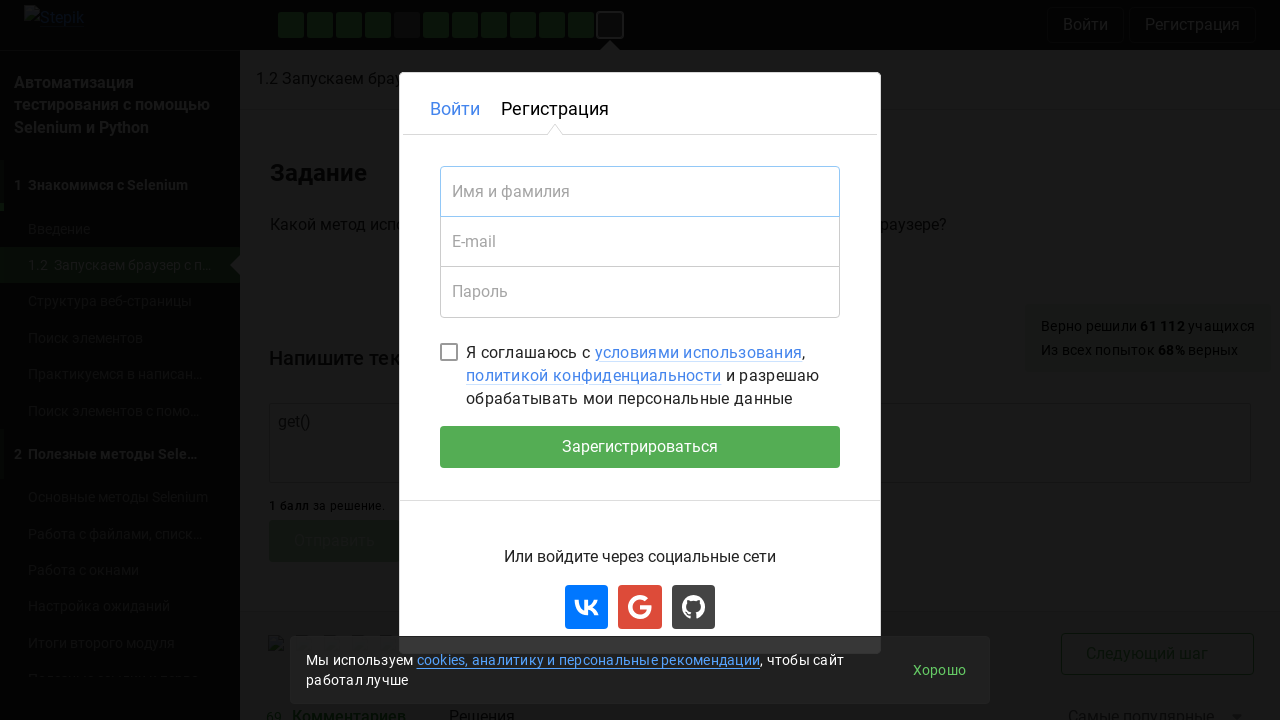